Tests date input functionality by entering a date value directly into a text field

Starting URL: https://acctabootcamp.github.io/site/examples/actions

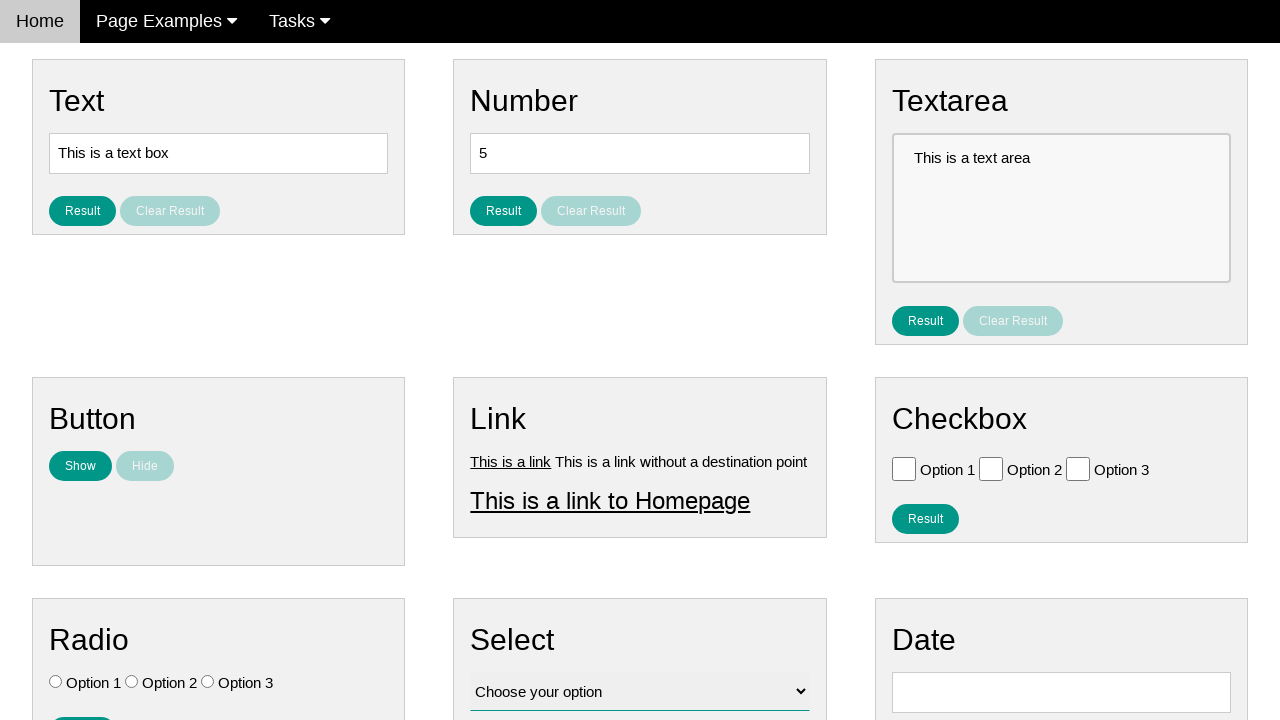

Entered date '05/02/1959' into the date text field on #vfb-8
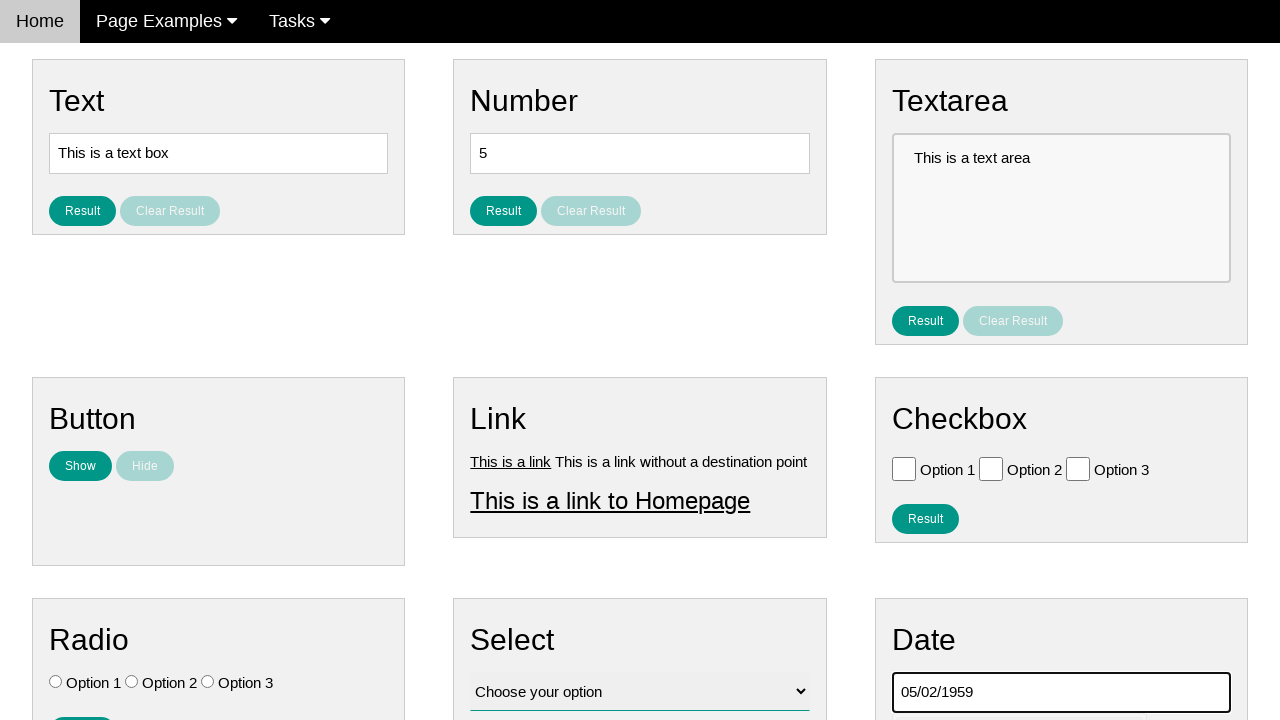

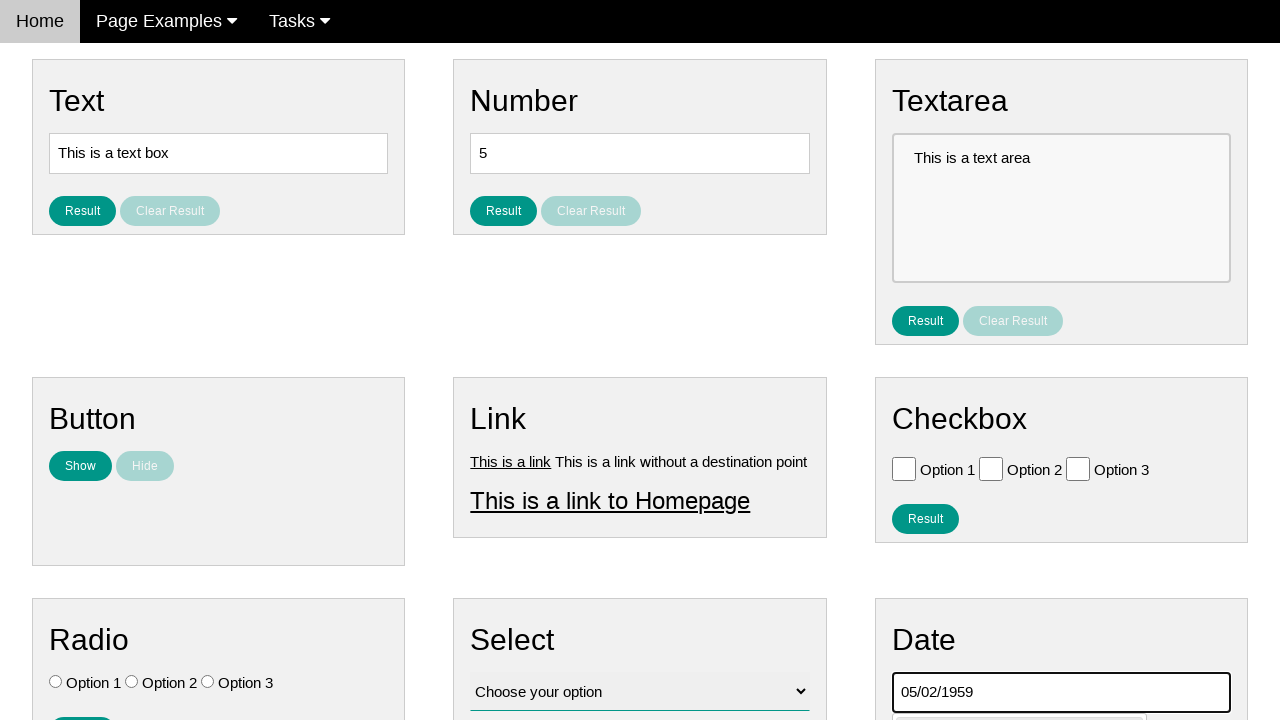